Tests registration form submission with only required fields (first name, last name, gender, phone number), then verifies the submitted data in the results table.

Starting URL: https://demoqa.com/automation-practice-form

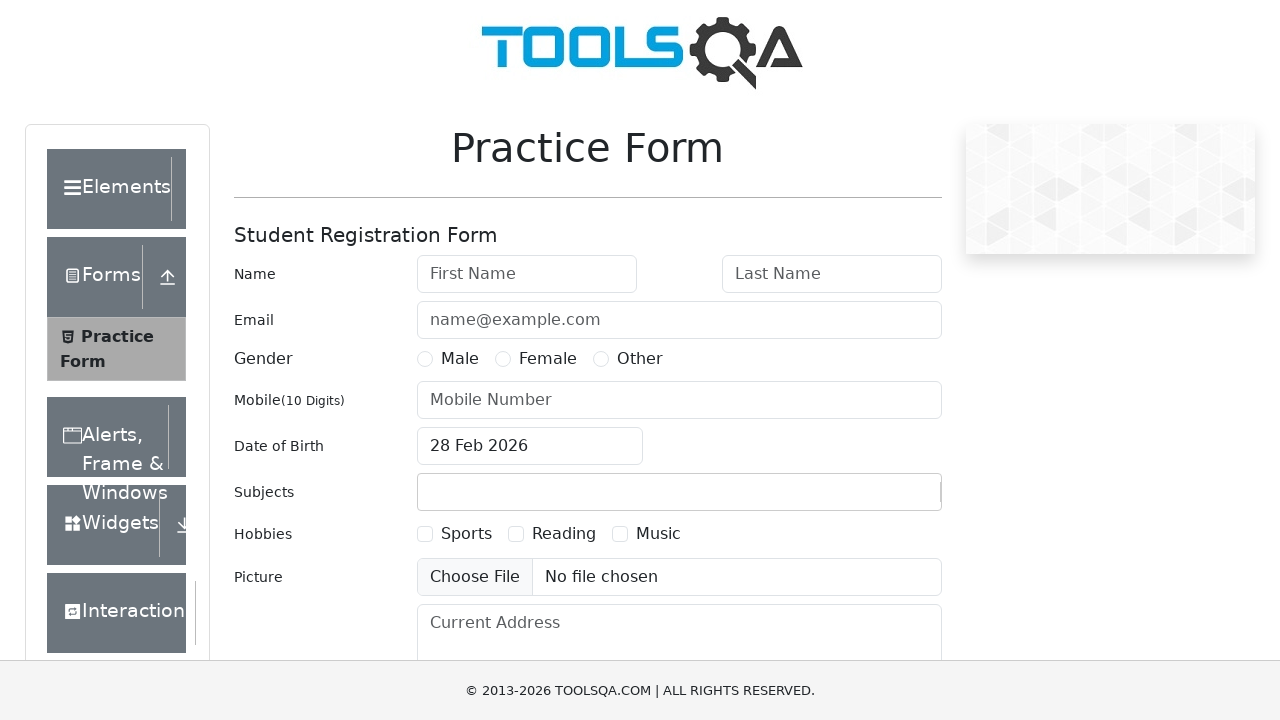

Filled first name field with 'Irina' on #firstName
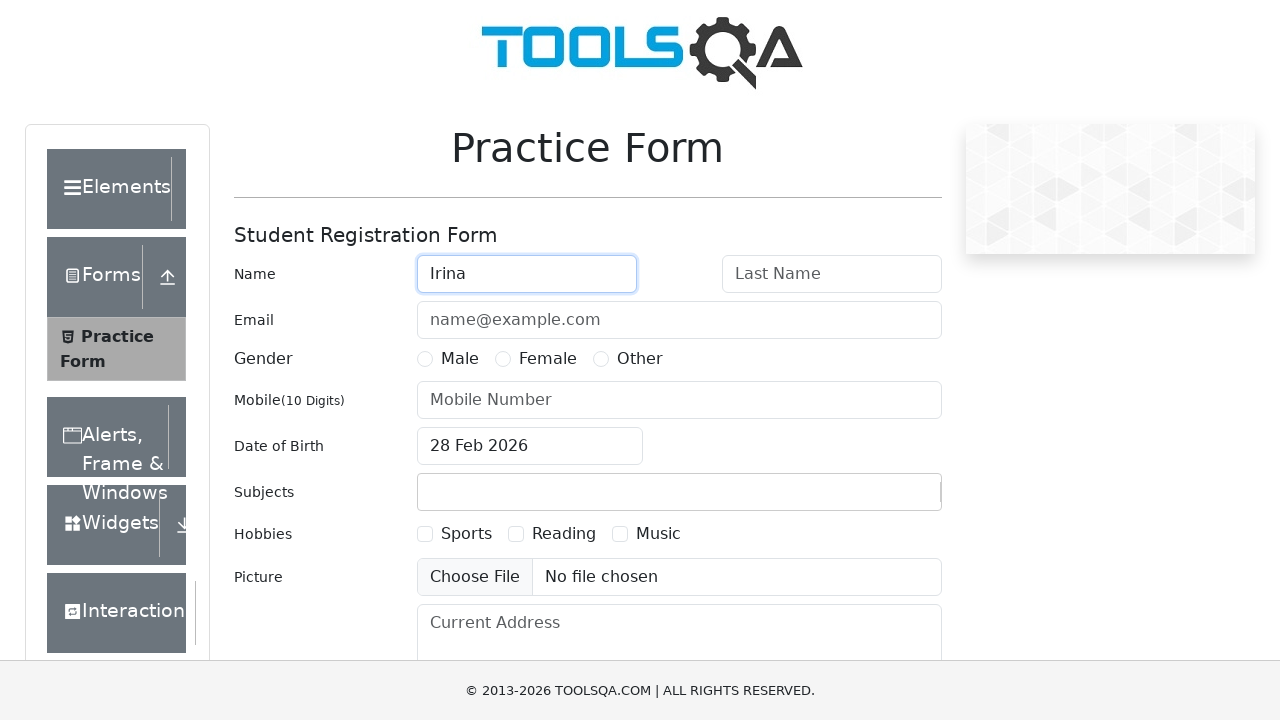

Filled last name field with 'Petrova' on #lastName
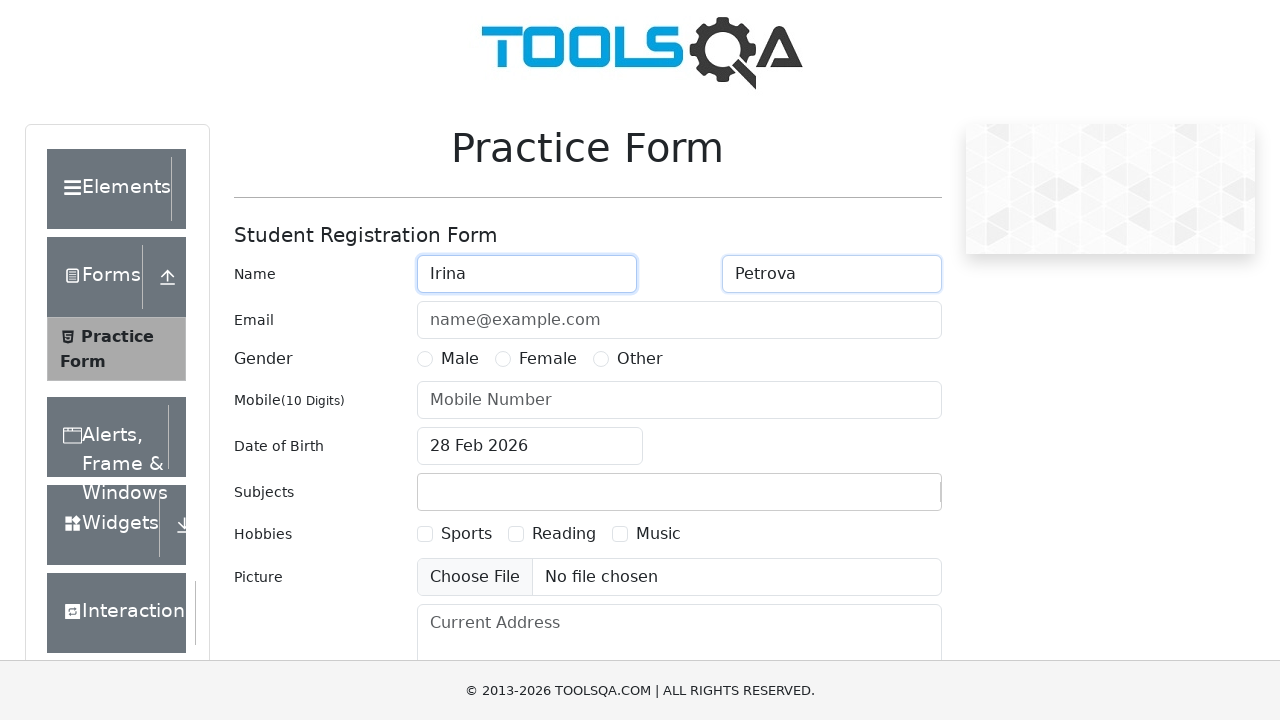

Selected Female gender option at (548, 359) on label[for='gender-radio-2']
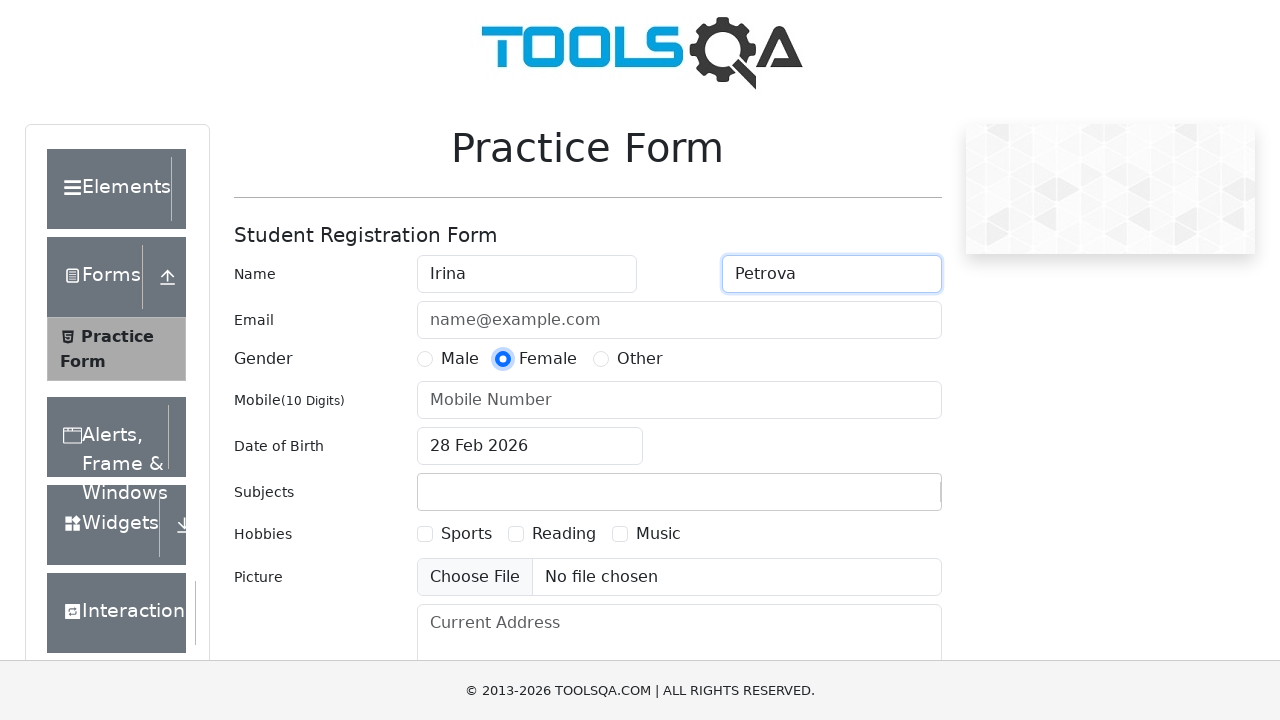

Filled phone number field with '1234567889' on #userNumber
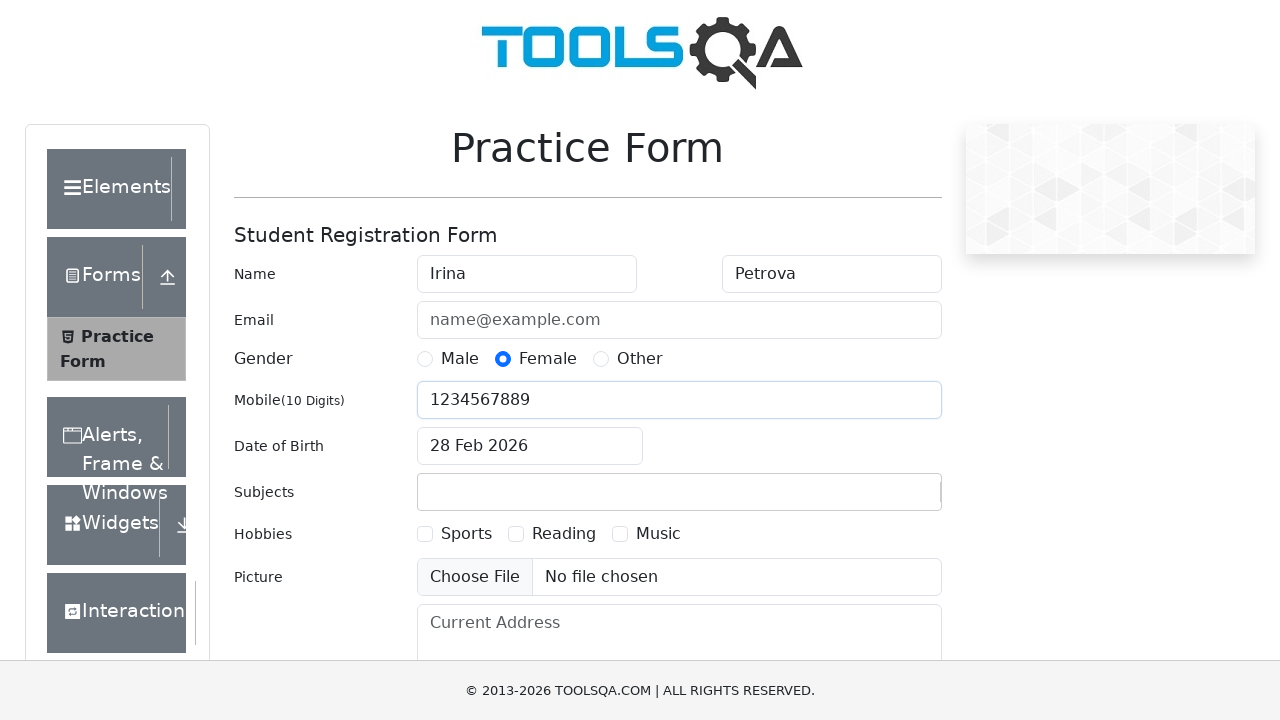

Clicked submit button to register at (885, 499) on #submit
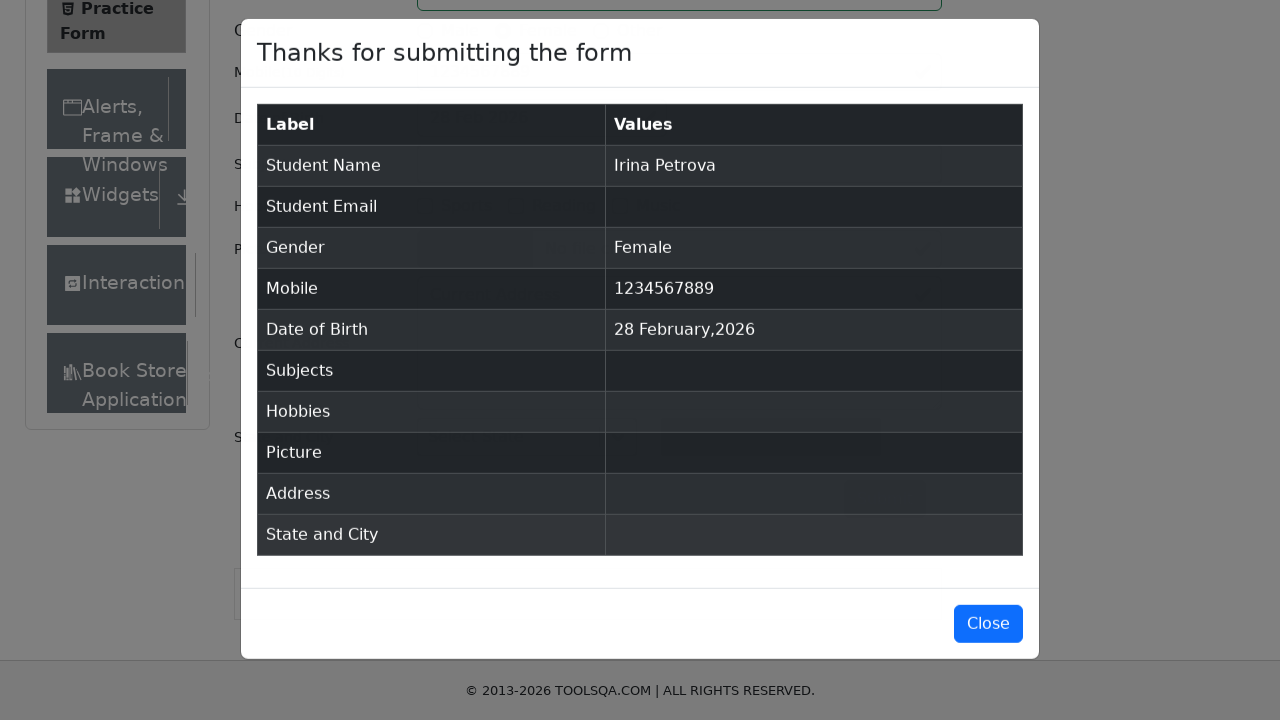

Results modal appeared with submitted data
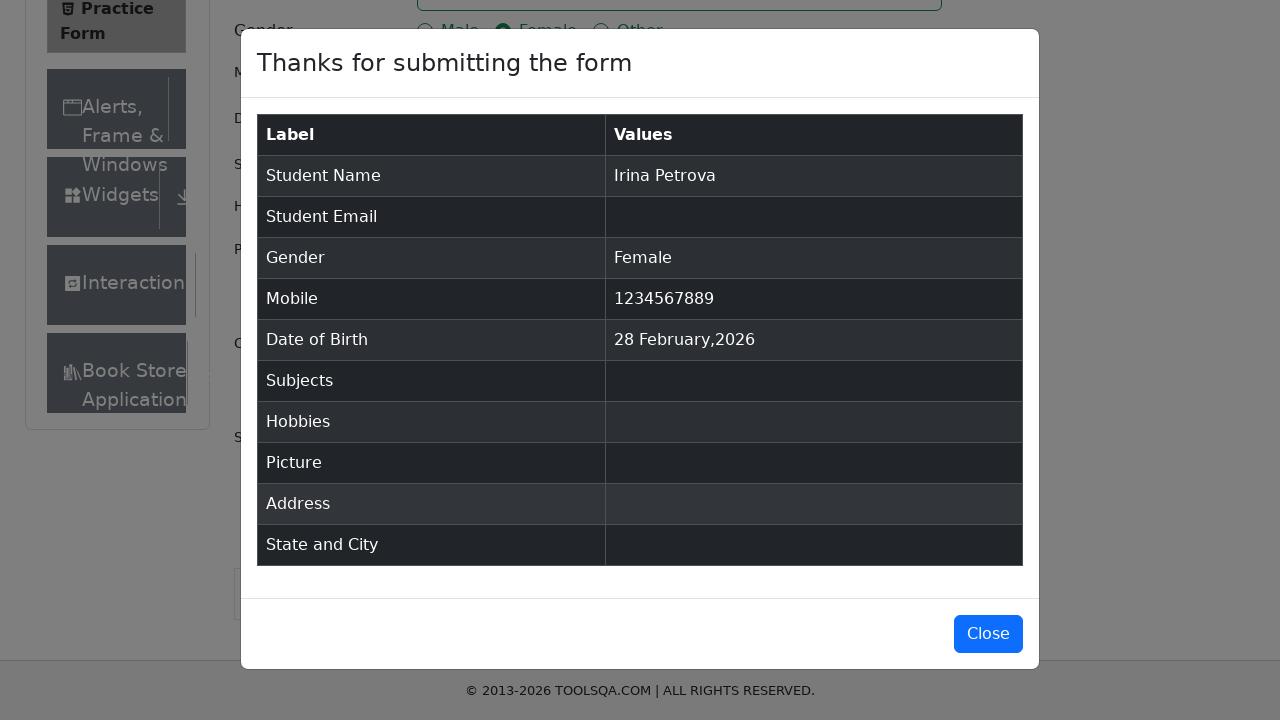

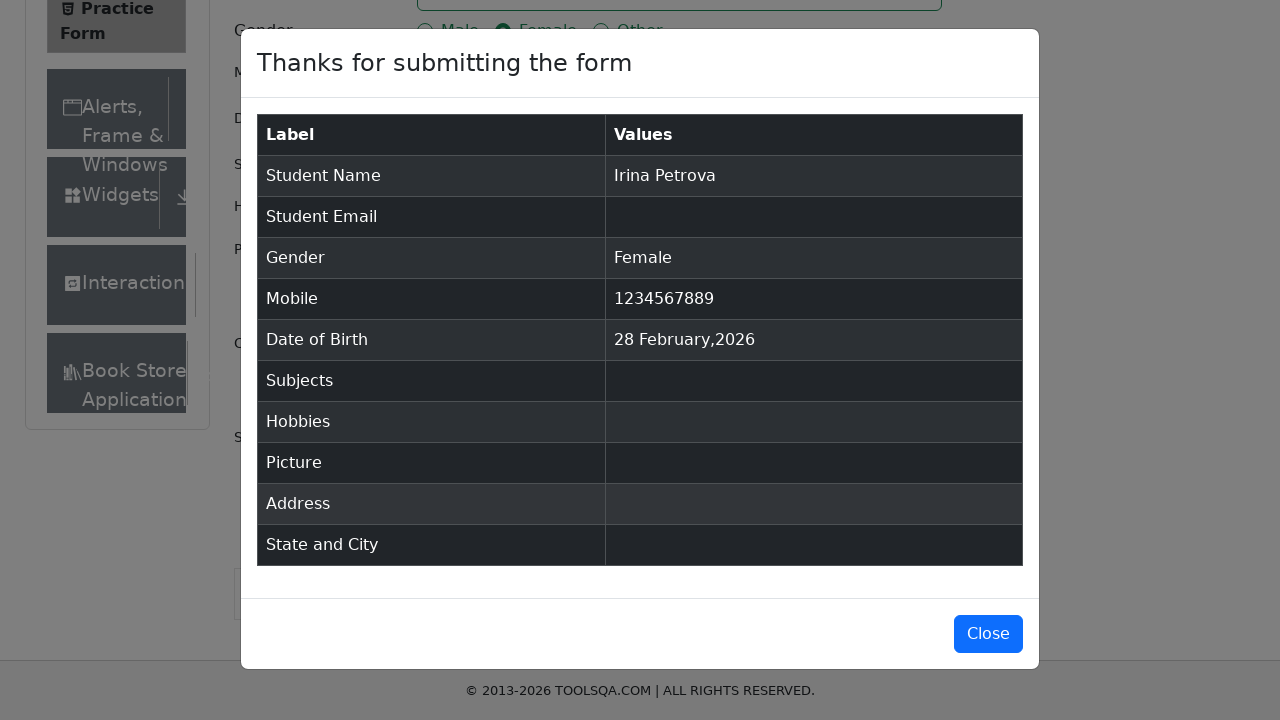